Tests filtering to display all todo items regardless of completion status

Starting URL: https://demo.playwright.dev/todomvc

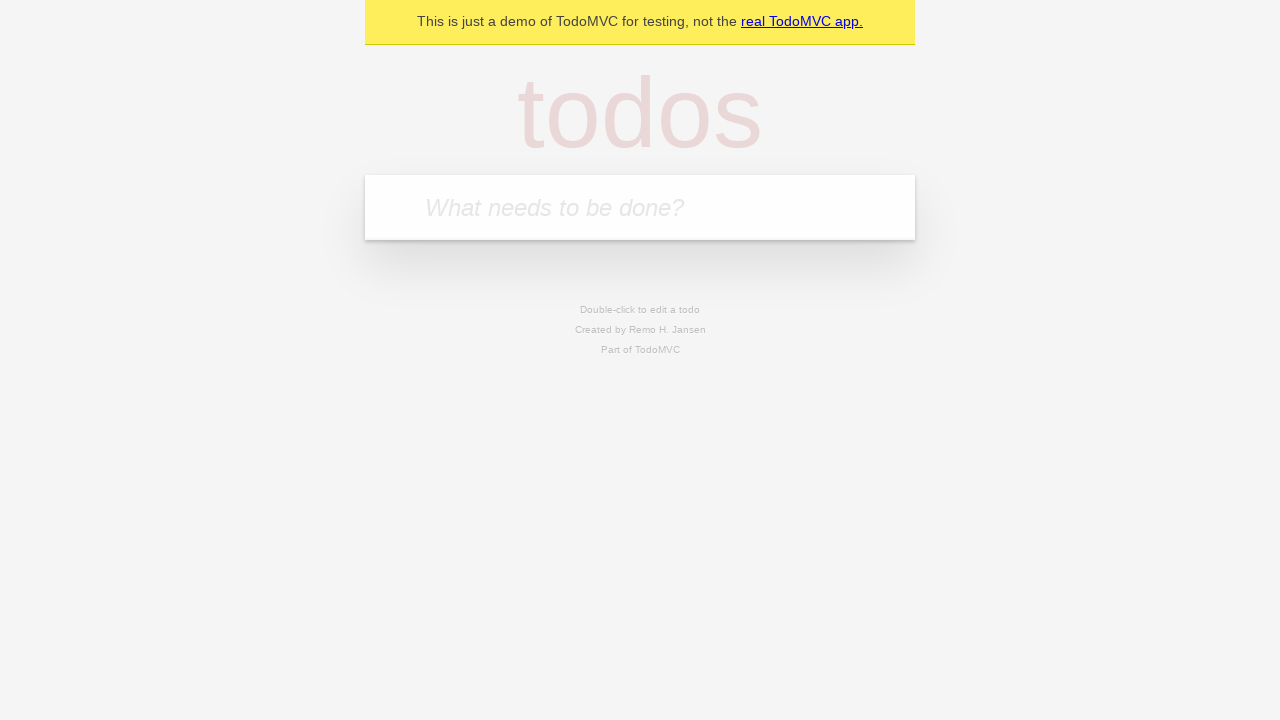

Filled todo input with 'buy some cheese' on internal:attr=[placeholder="What needs to be done?"i]
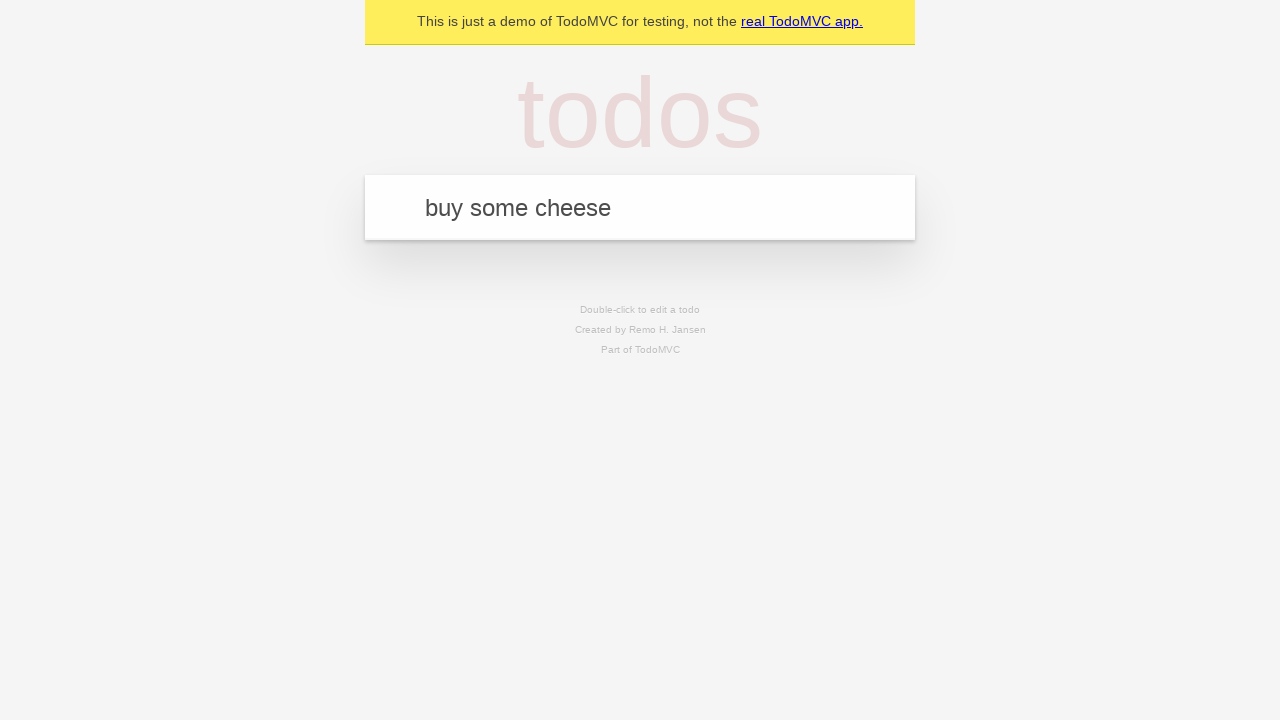

Pressed Enter to create first todo item on internal:attr=[placeholder="What needs to be done?"i]
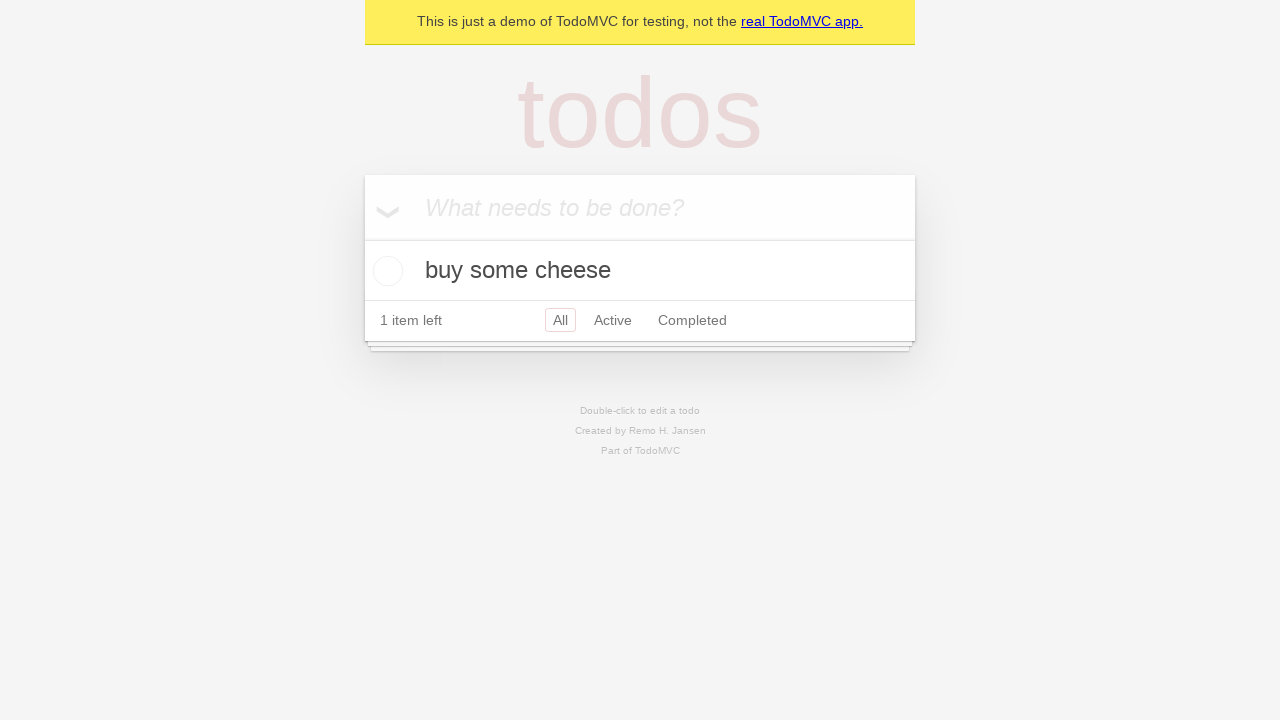

Filled todo input with 'feed the cat' on internal:attr=[placeholder="What needs to be done?"i]
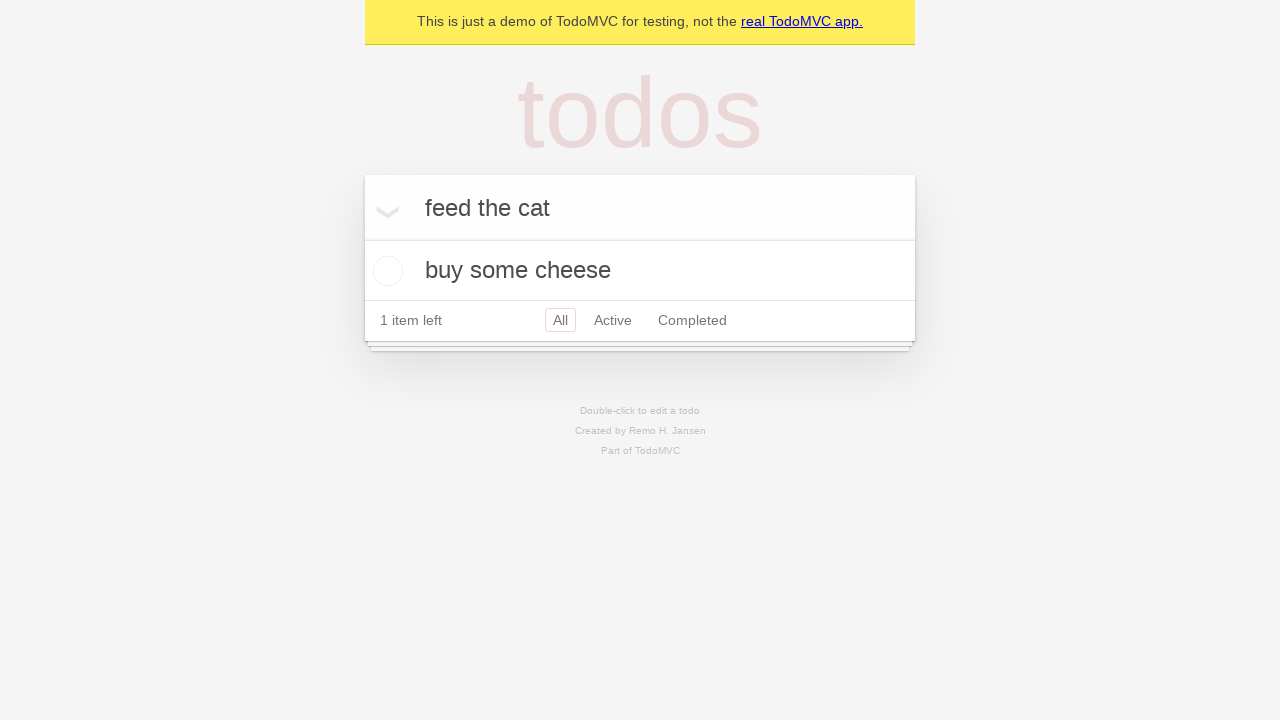

Pressed Enter to create second todo item on internal:attr=[placeholder="What needs to be done?"i]
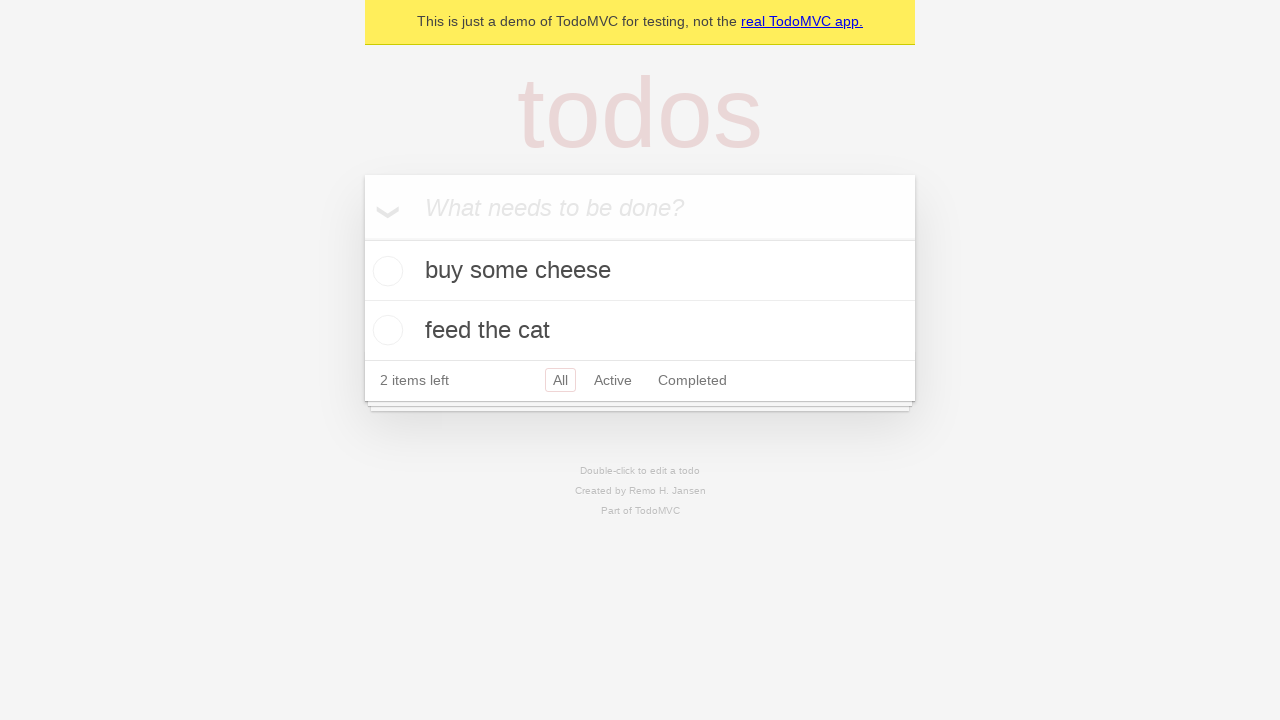

Filled todo input with 'book a doctors appointment' on internal:attr=[placeholder="What needs to be done?"i]
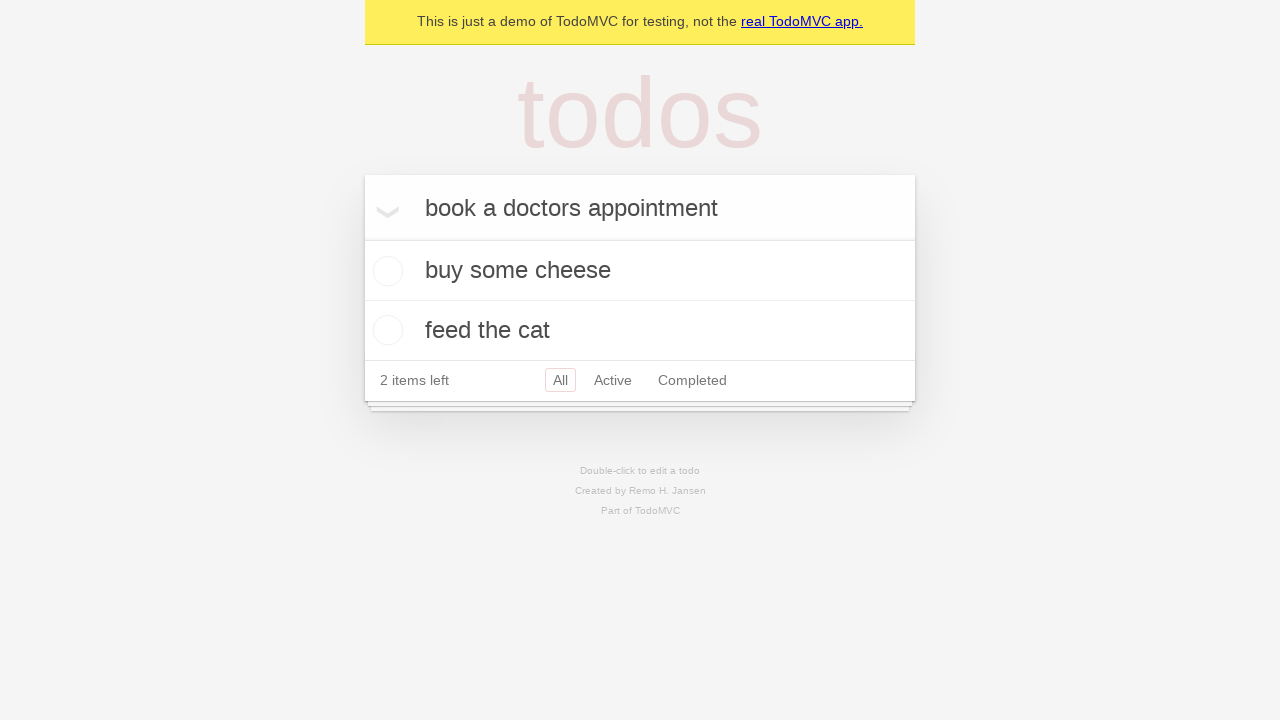

Pressed Enter to create third todo item on internal:attr=[placeholder="What needs to be done?"i]
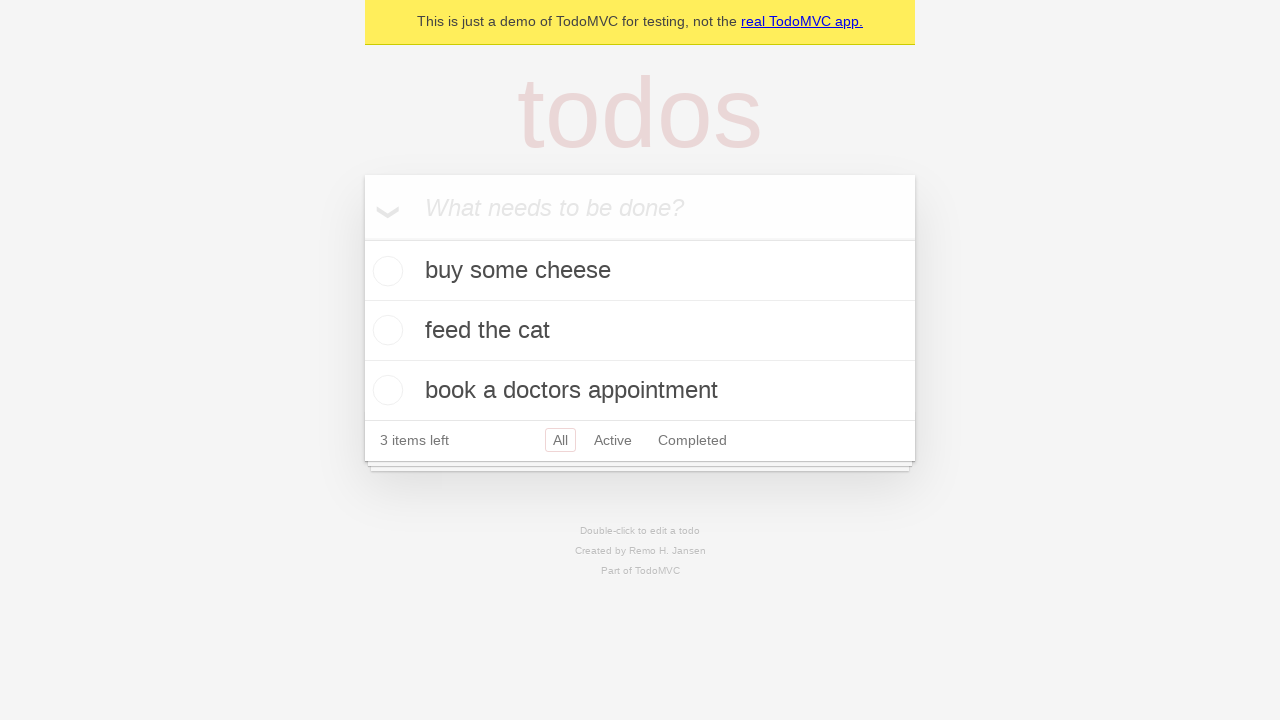

Checked the second todo item (feed the cat) at (385, 330) on internal:testid=[data-testid="todo-item"s] >> nth=1 >> internal:role=checkbox
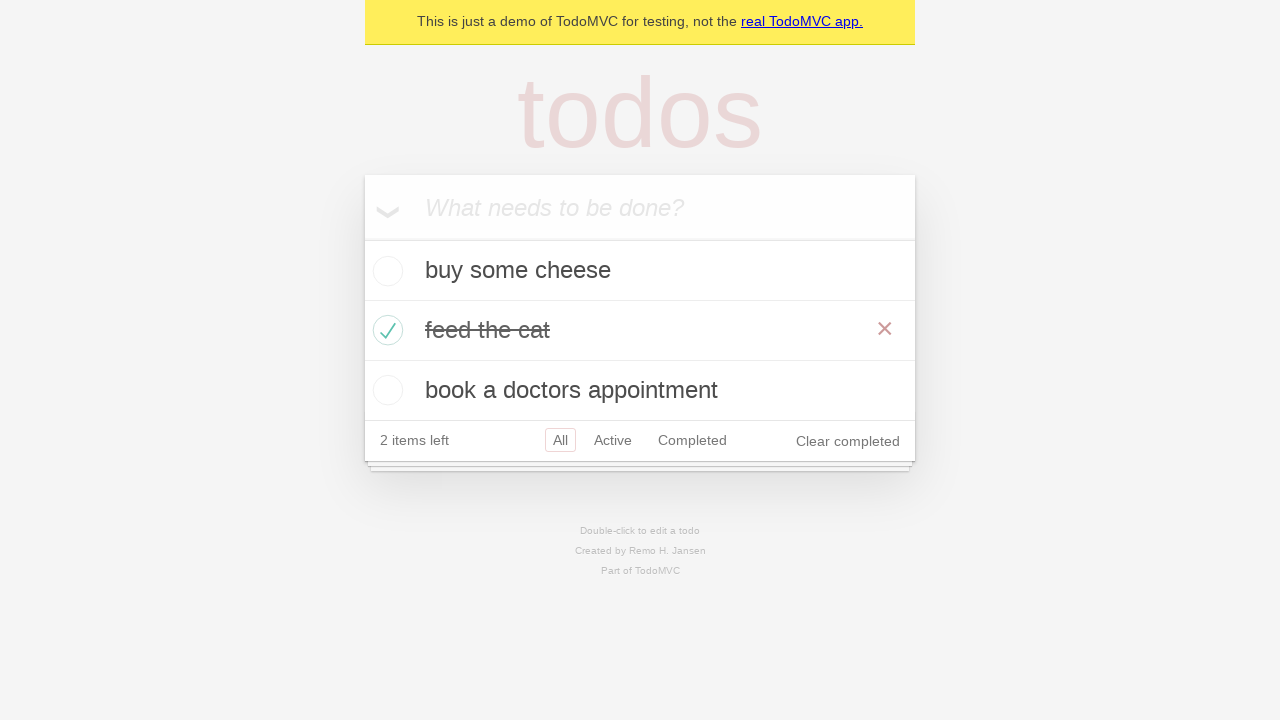

Clicked Active filter to display only active items at (613, 440) on internal:role=link[name="Active"i]
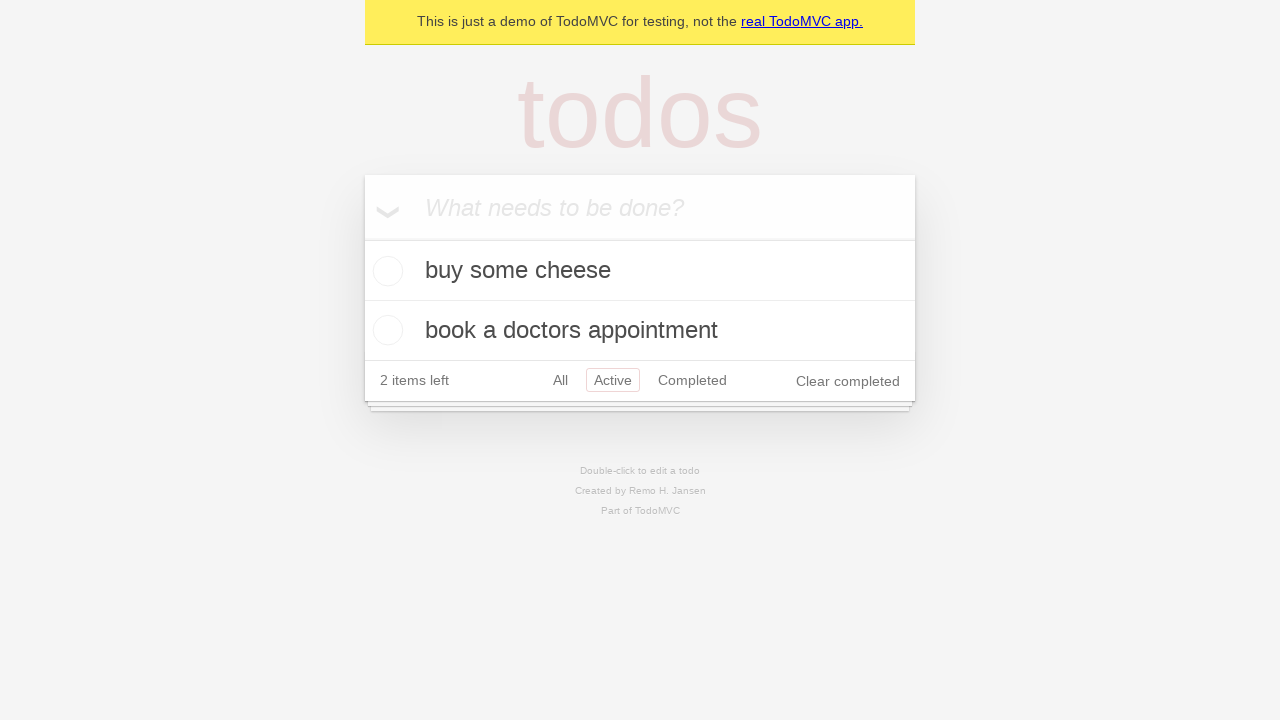

Clicked Completed filter to display only completed items at (692, 380) on internal:role=link[name="Completed"i]
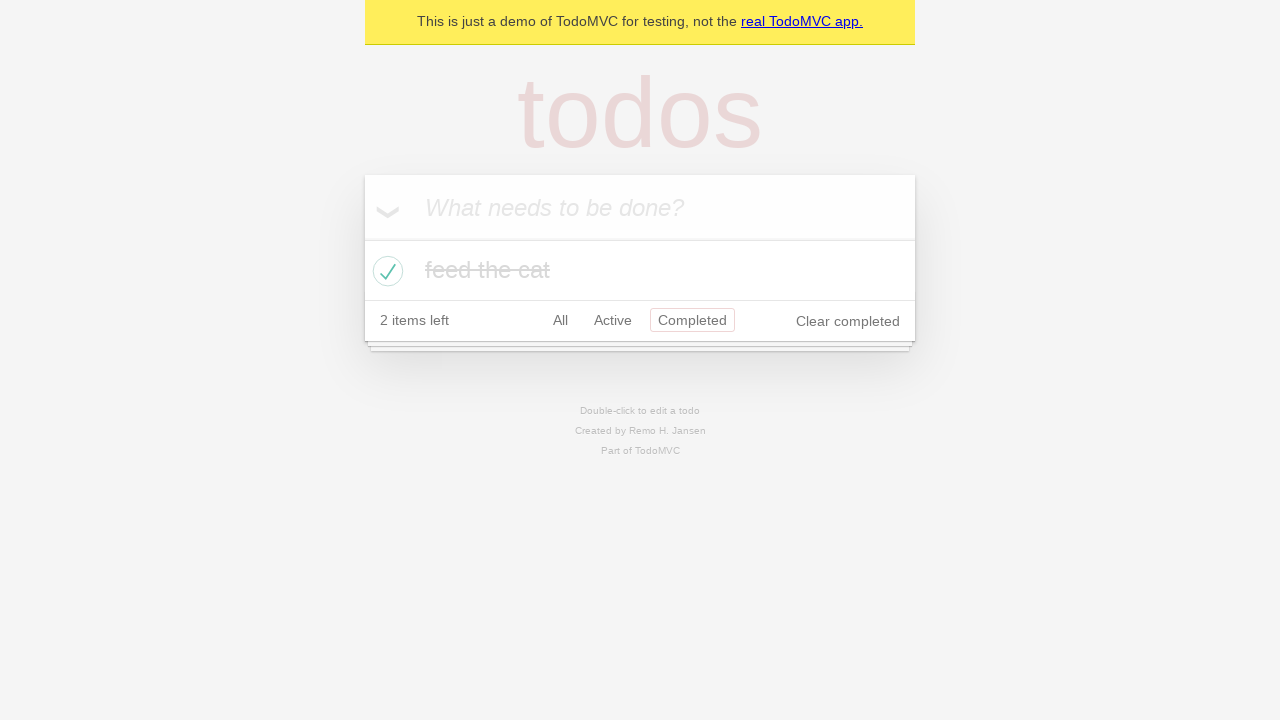

Clicked All filter to display all todo items regardless of completion status at (560, 320) on internal:role=link[name="All"i]
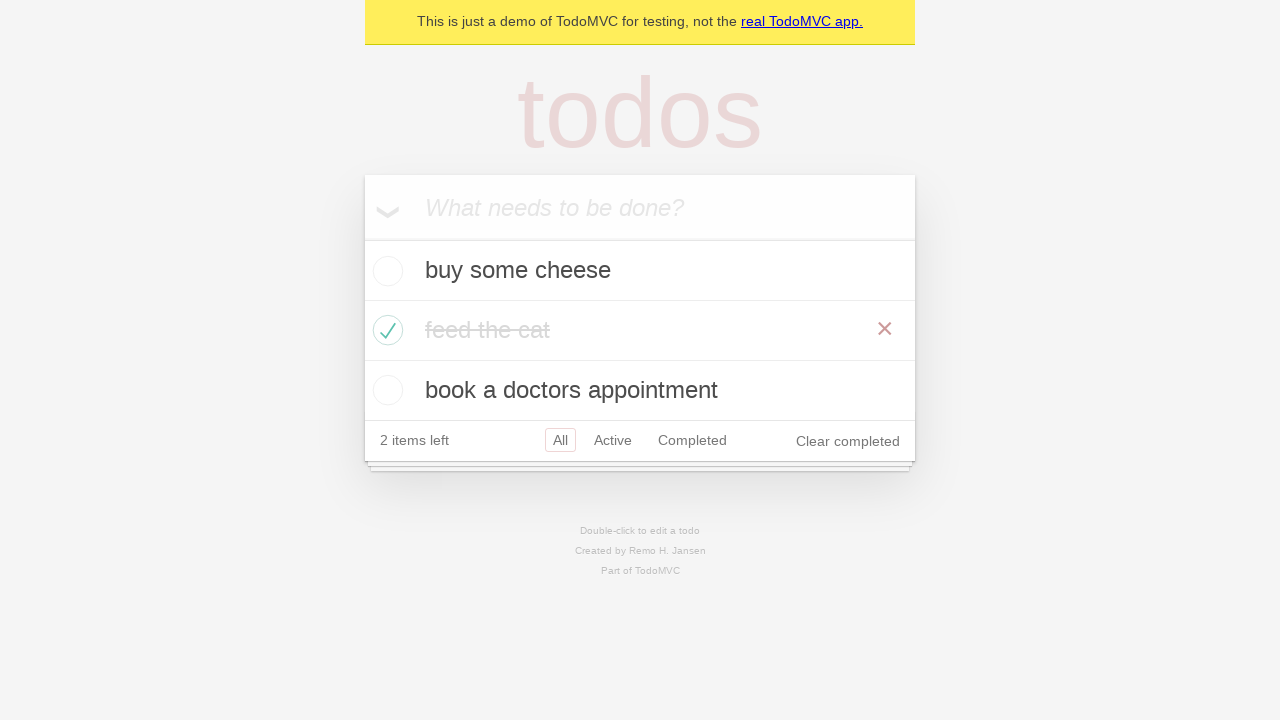

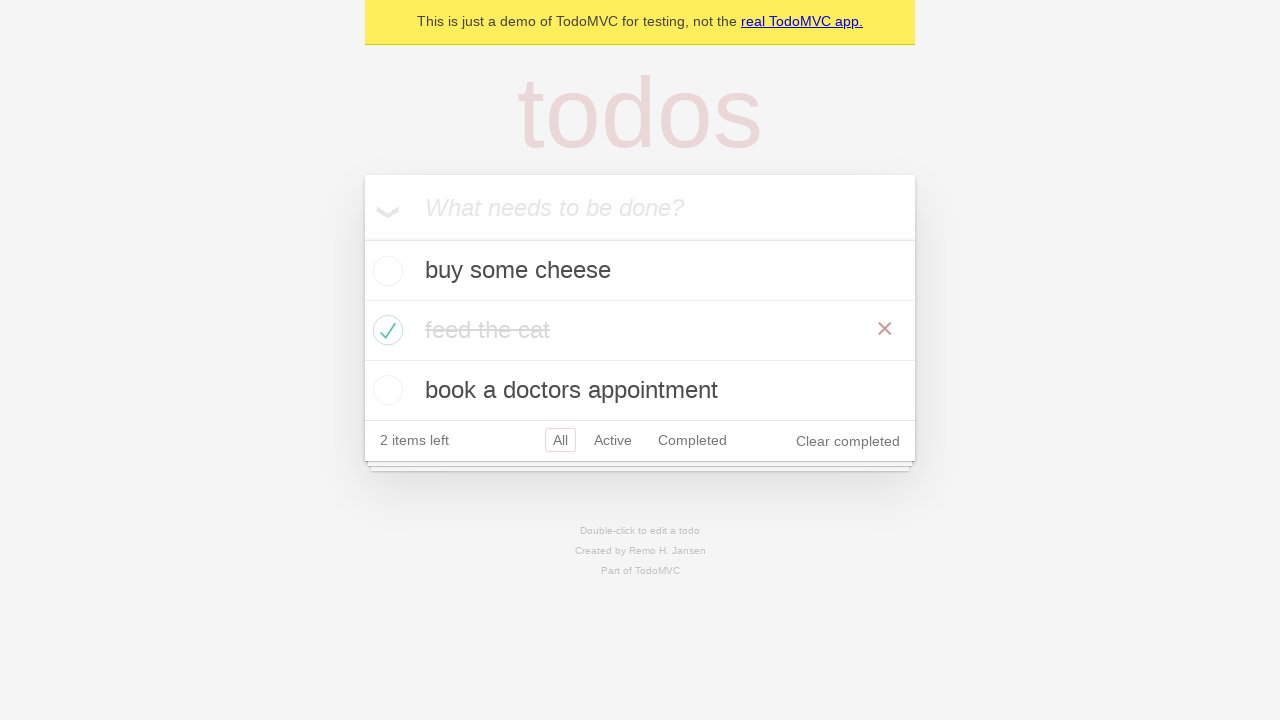